Navigates to Amman Stock Exchange company history page, clicks on the Disclosure tab, and opens the Annual Financial Report

Starting URL: https://www.ase.com.jo/en/company_historical/AALU

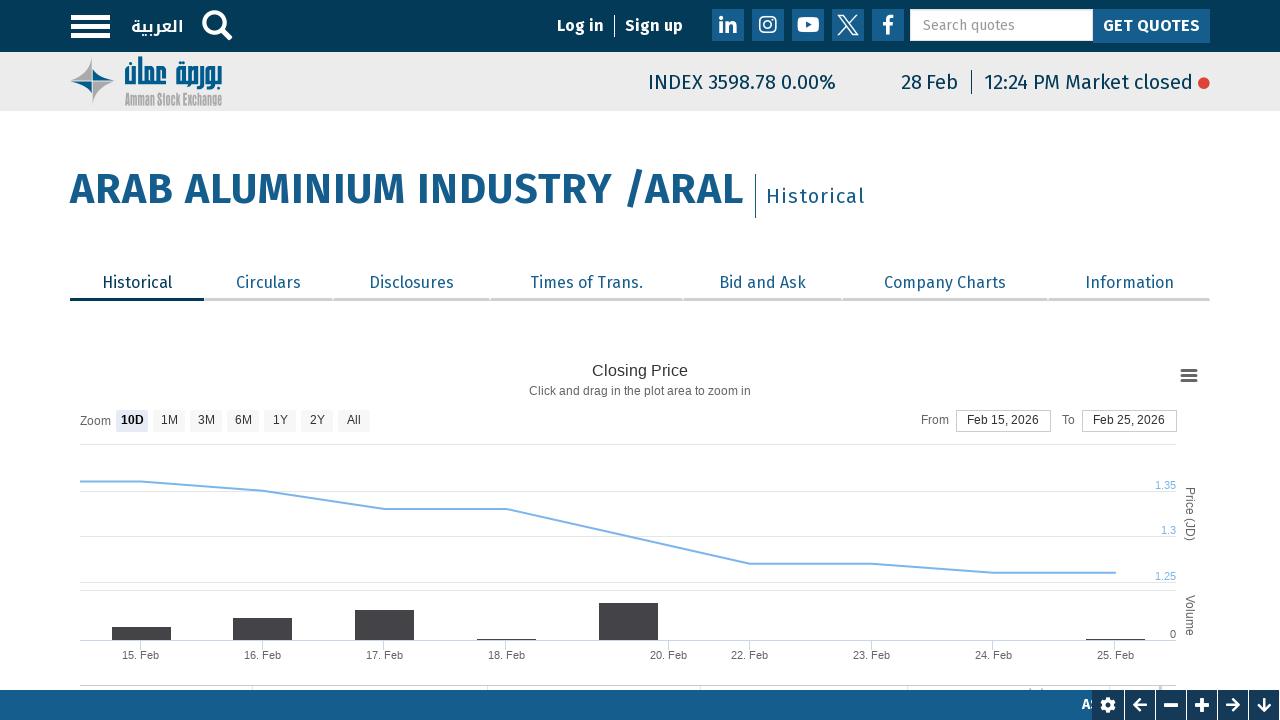

Clicked on the Disclosure tab at (411, 285) on ul.tabs--primary.nav.nav-tabs a >> nth=2
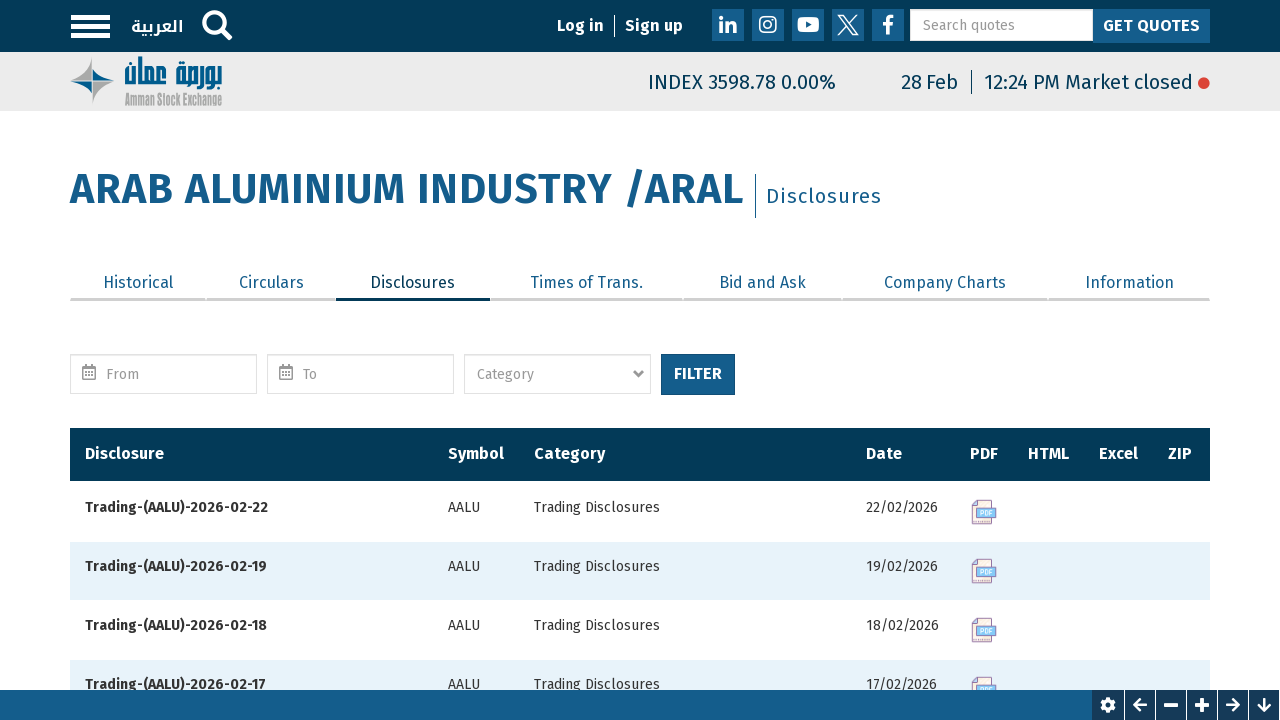

Disclosure content loaded successfully
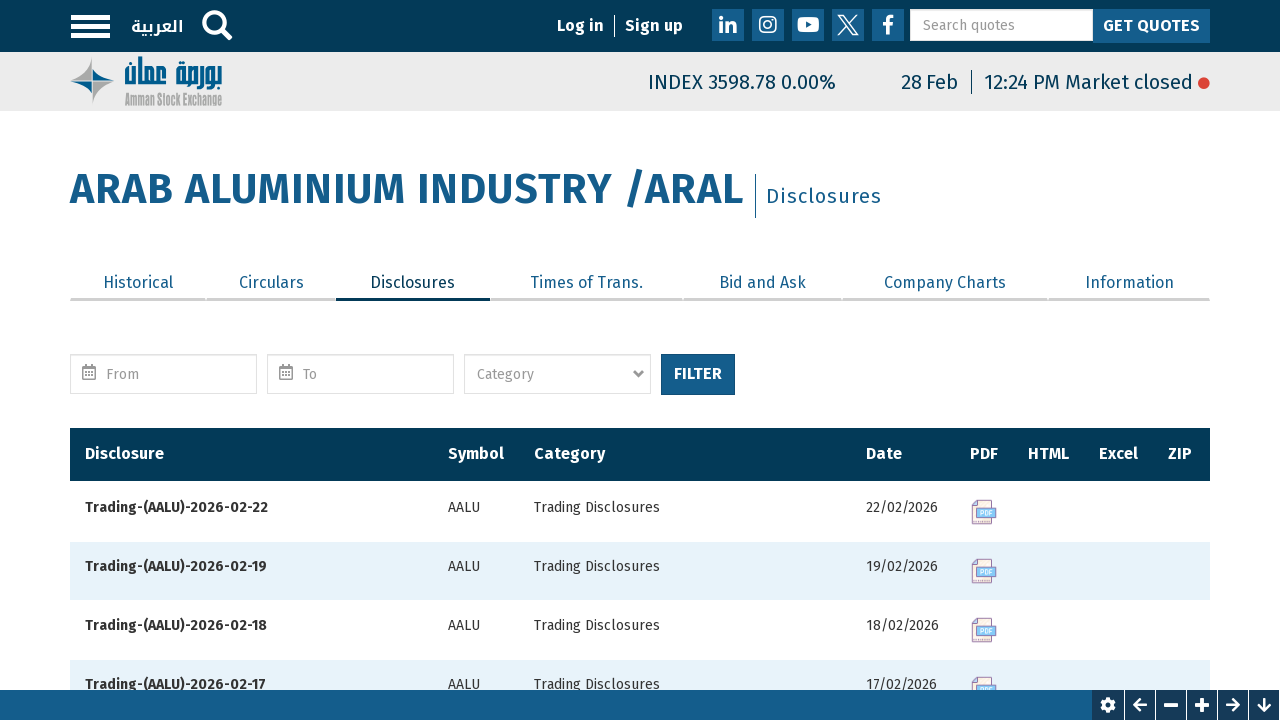

Located disclosure report rows
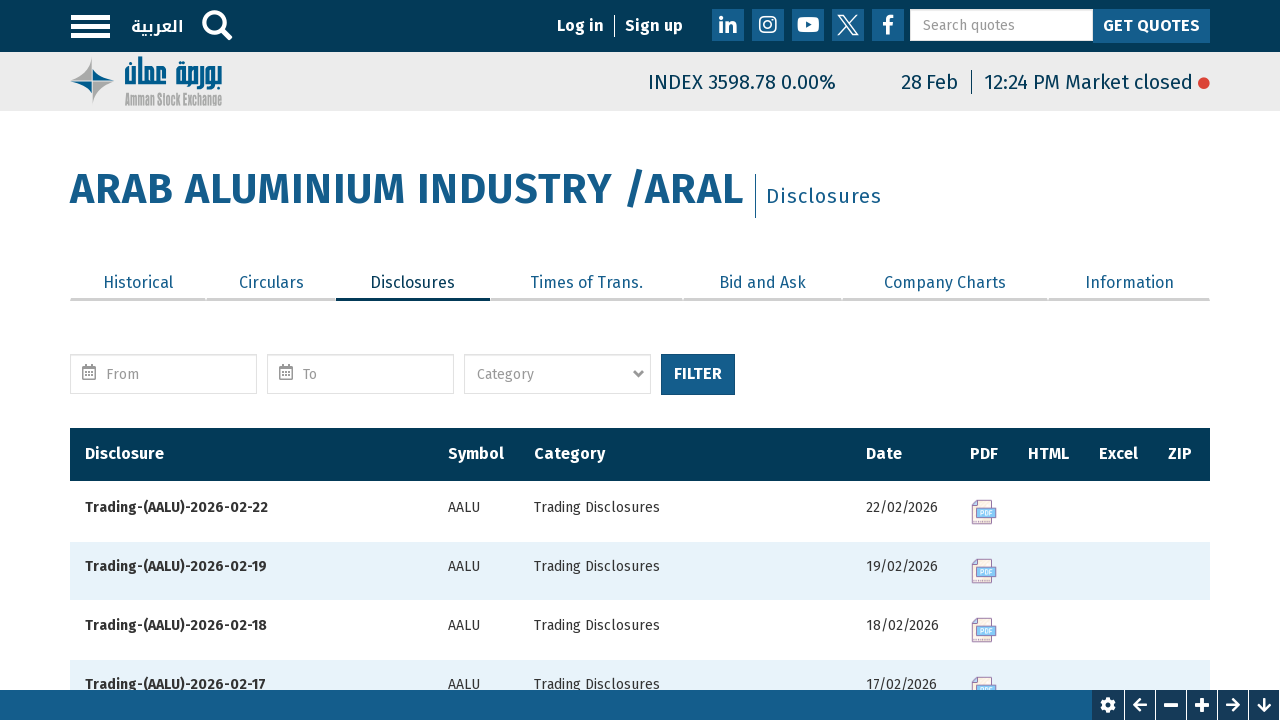

Clicked on the Annual Financial Report link at (1048, 360) on tr:has(td[headers='view-name-table-column']):has(td[headers='view-filename-html-
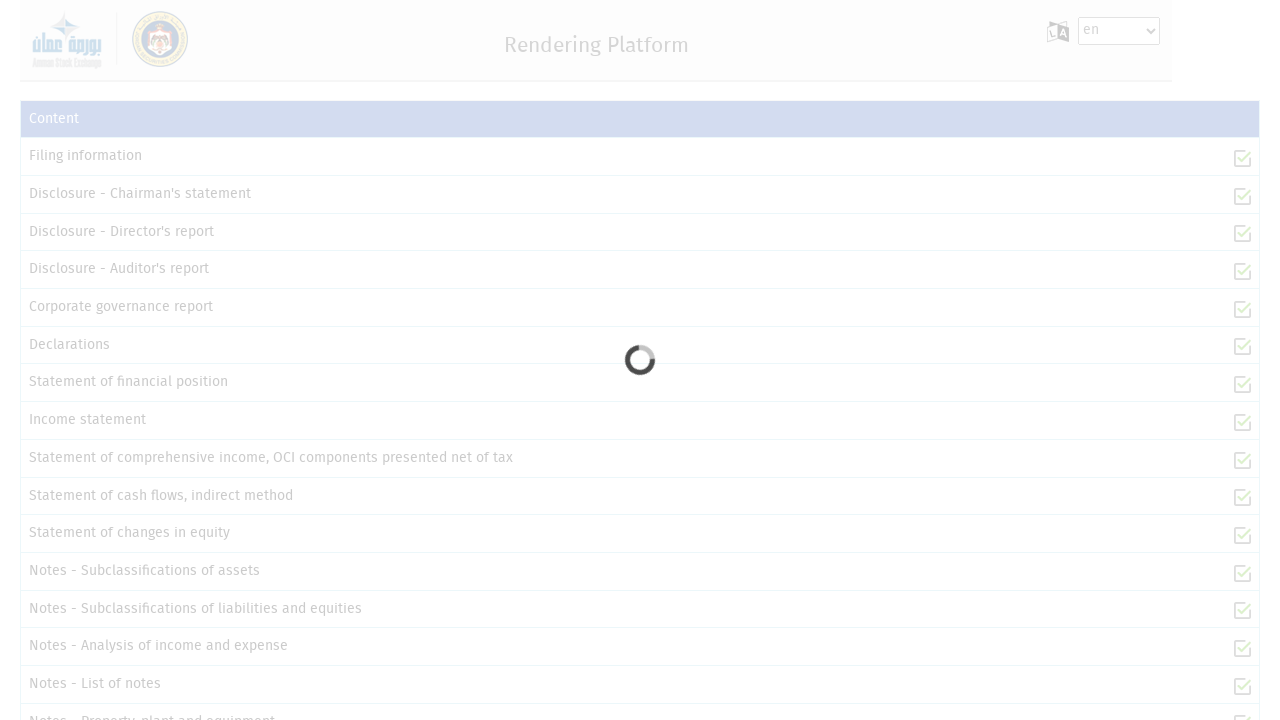

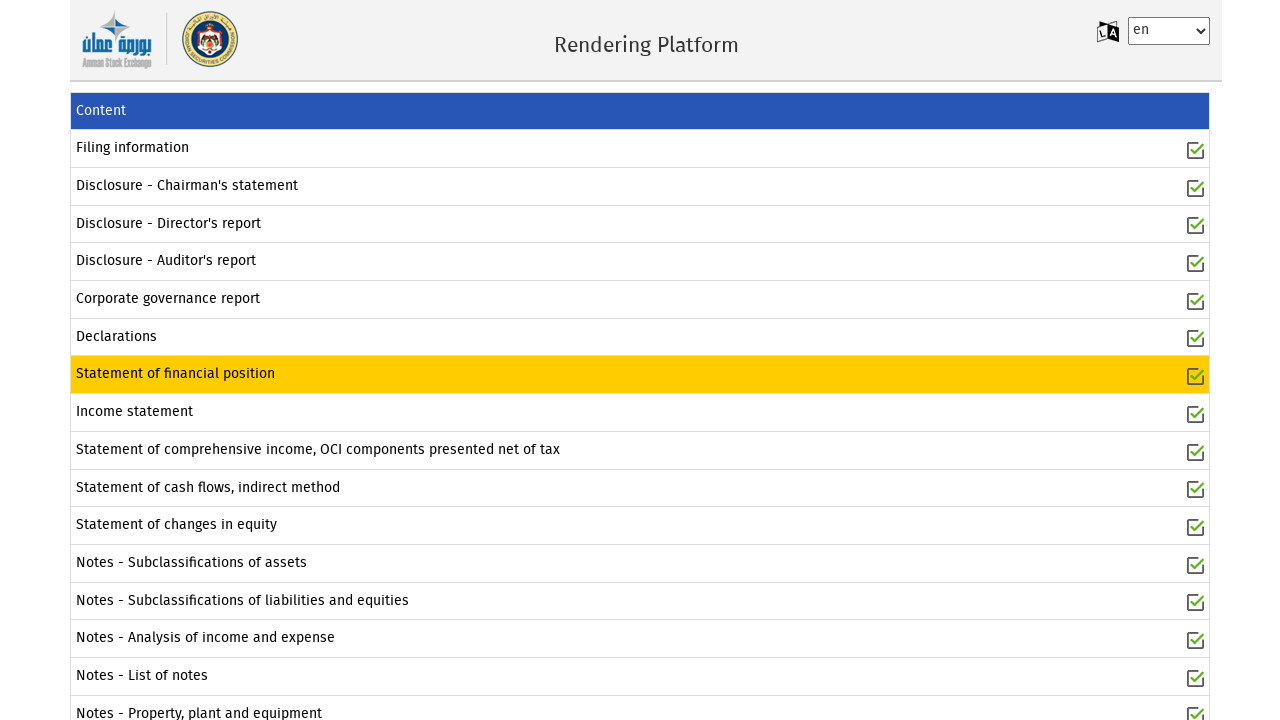